Tests opening a new browser tab, navigating to a different URL in the new tab, and verifying that two window handles exist.

Starting URL: https://the-internet.herokuapp.com/windows

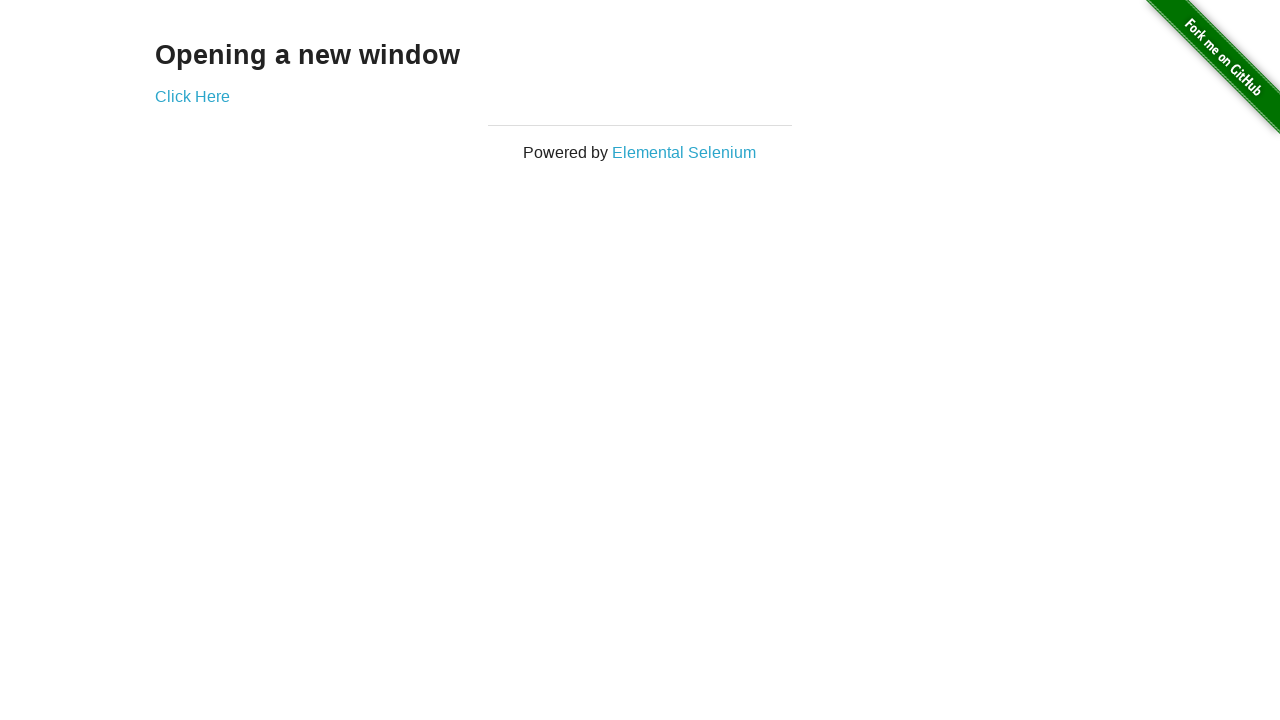

Opened a new tab/page in the browser context
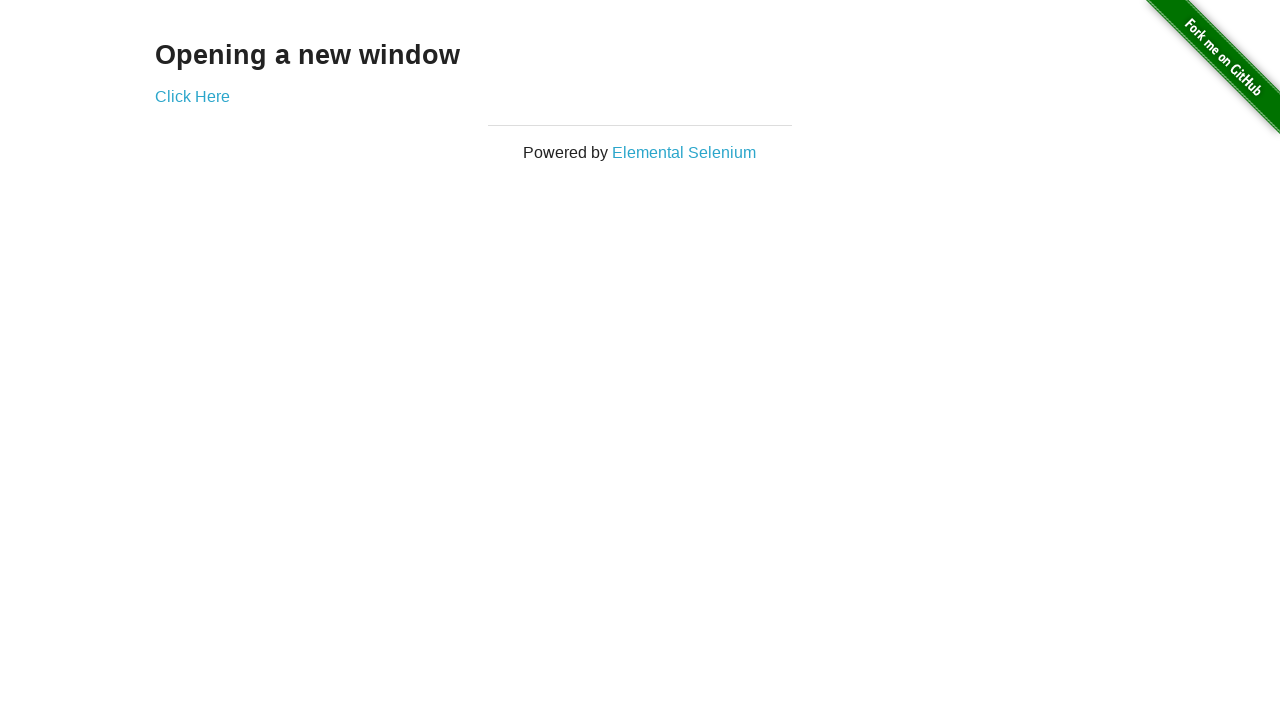

Navigated new tab to https://the-internet.herokuapp.com/typos
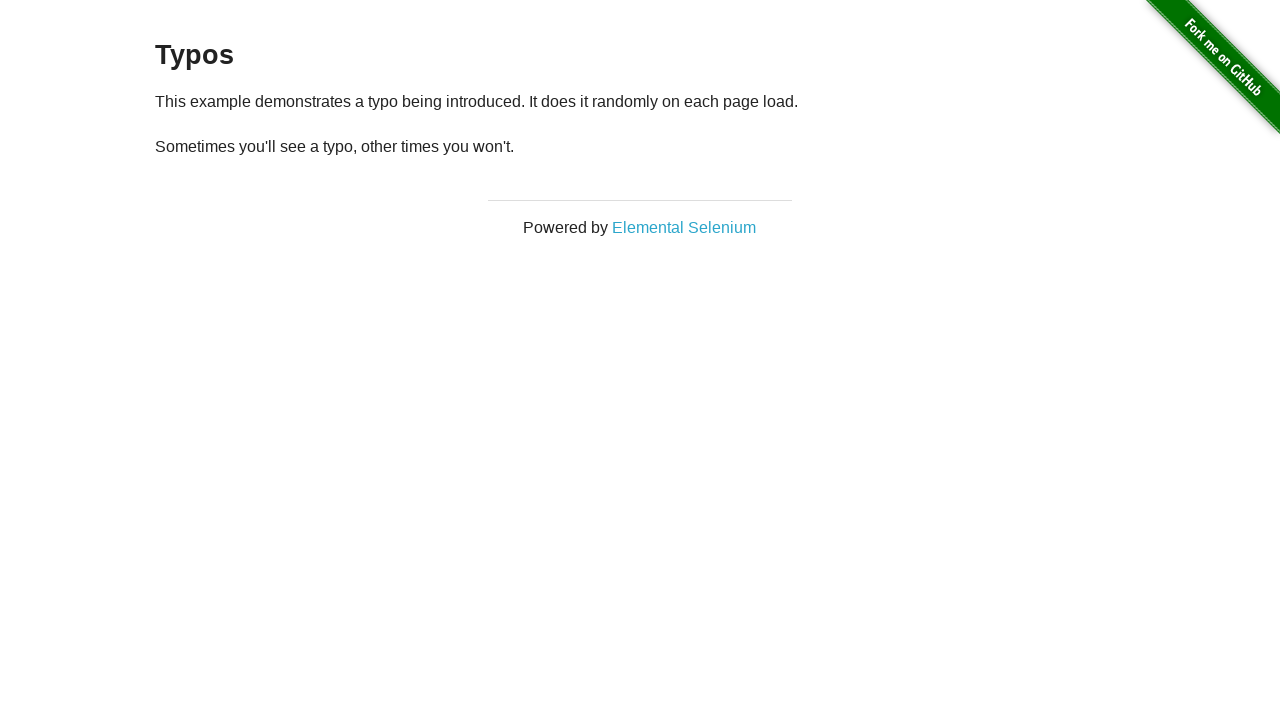

Verified that 2 pages/tabs are now open in the context
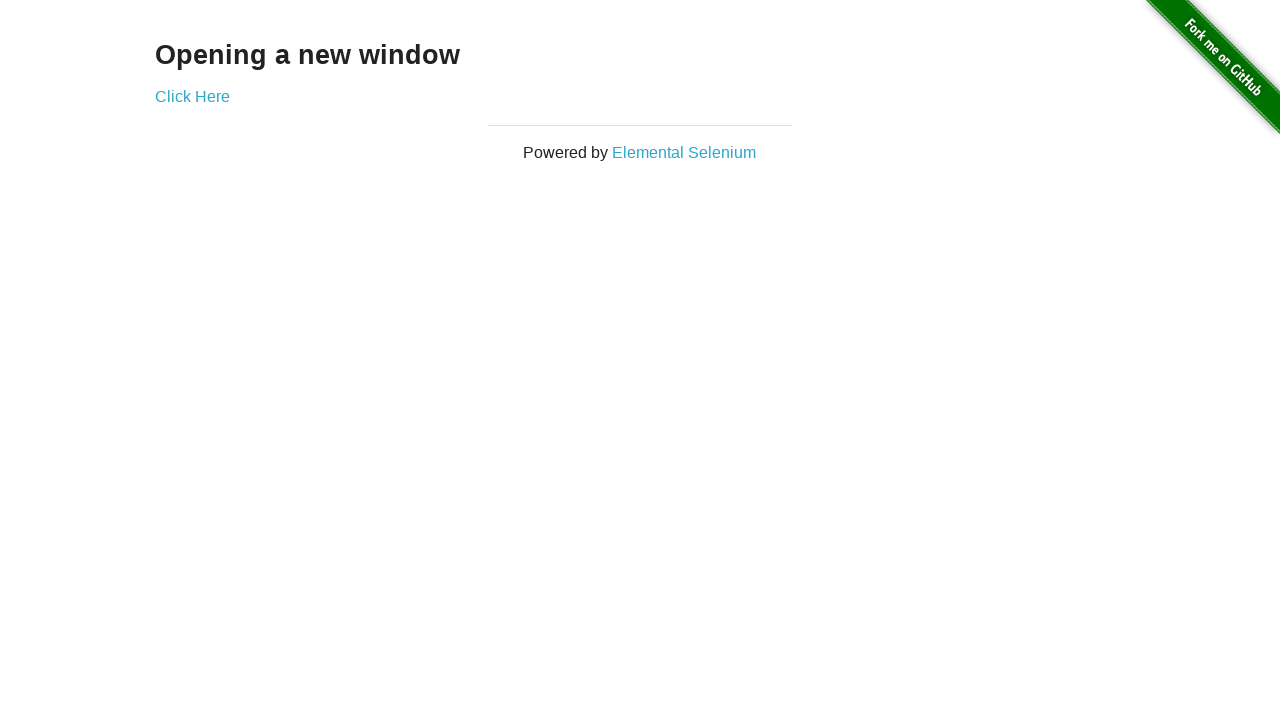

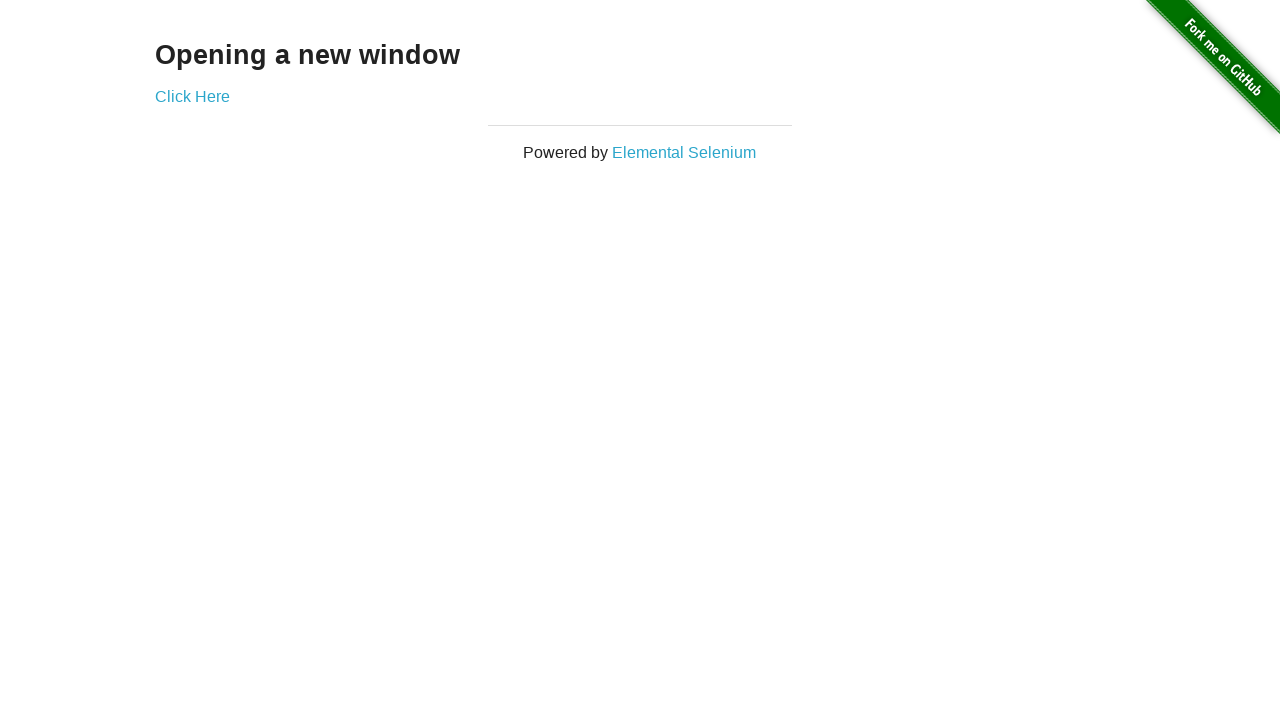